Opens the LambdaTest homepage. This is a minimal test that only navigates to the page without performing any interactions.

Starting URL: https://www.lambdatest.com/

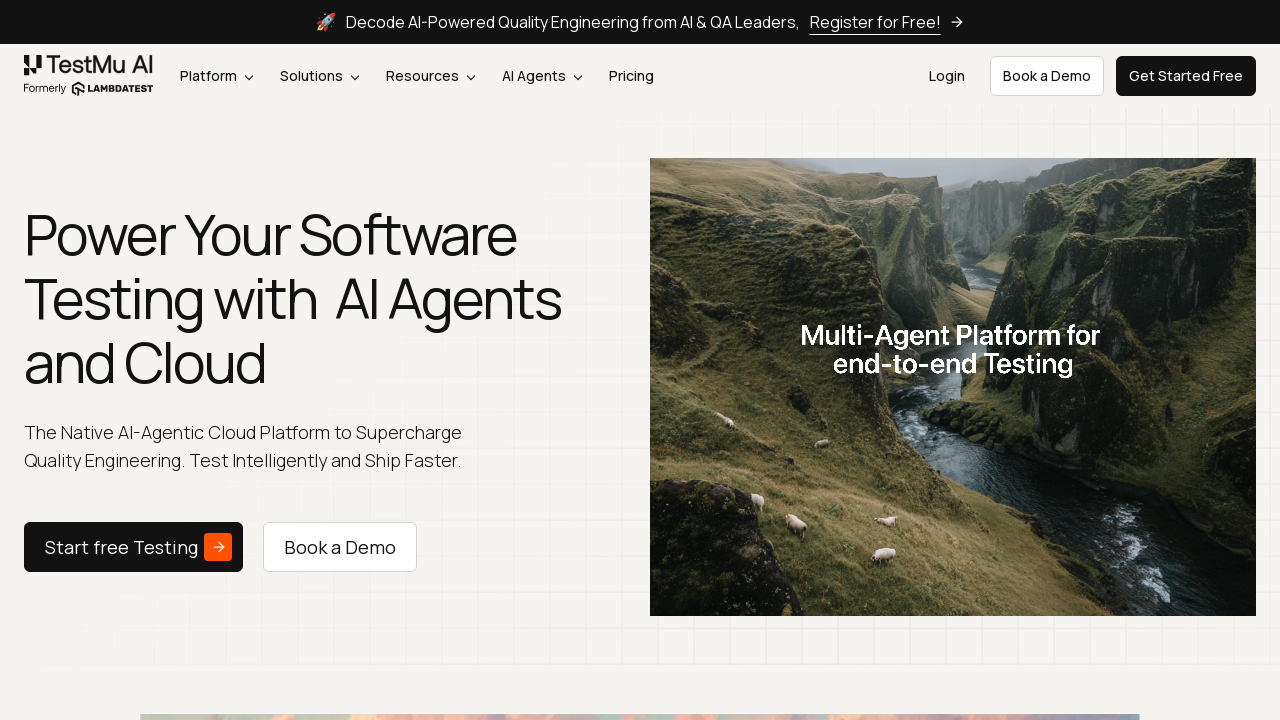

Waited for LambdaTest homepage to load (DOM content loaded)
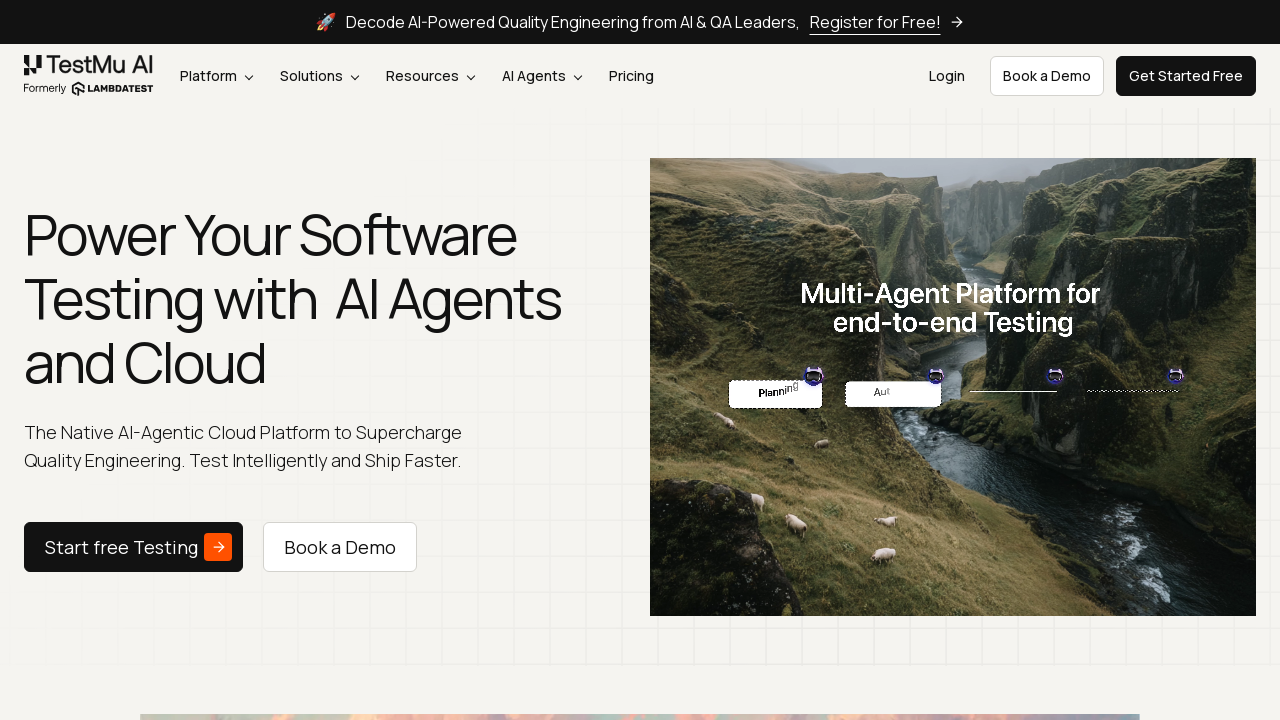

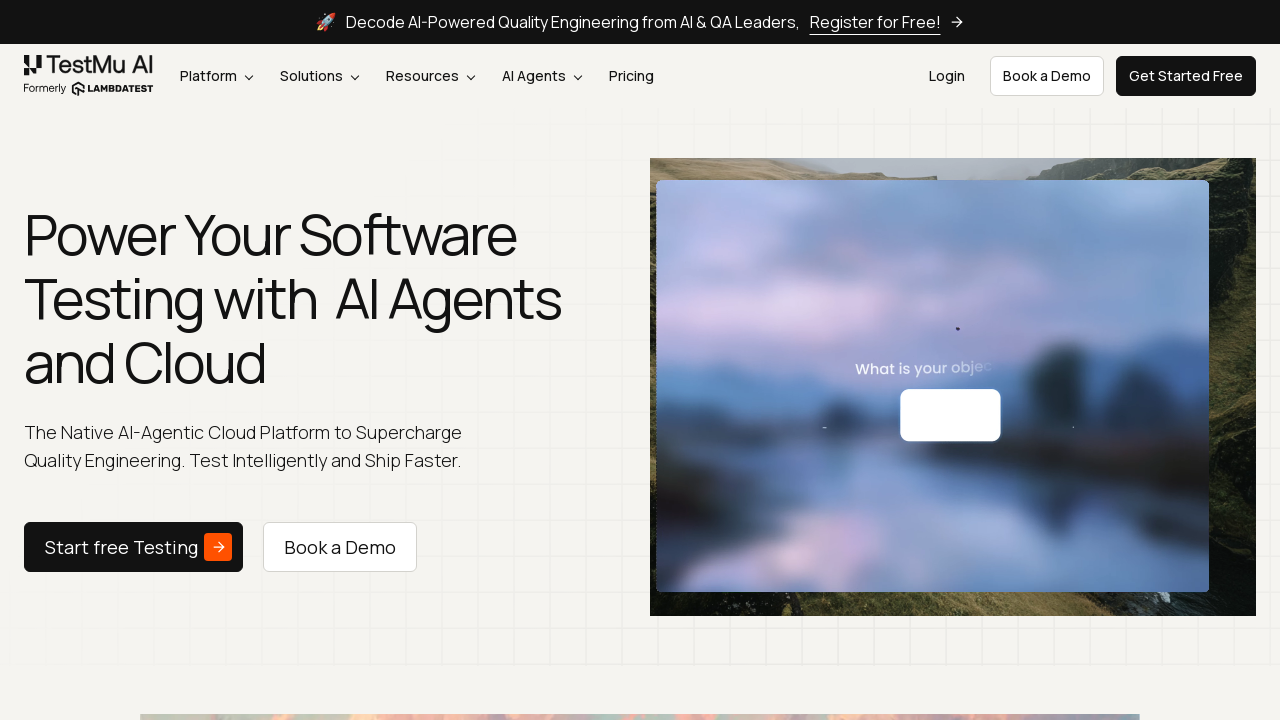